Tests various form controls including checkbox selection, dropdown selection using different methods, and autocomplete field interaction

Starting URL: https://rahulshettyacademy.com/AutomationPractice/

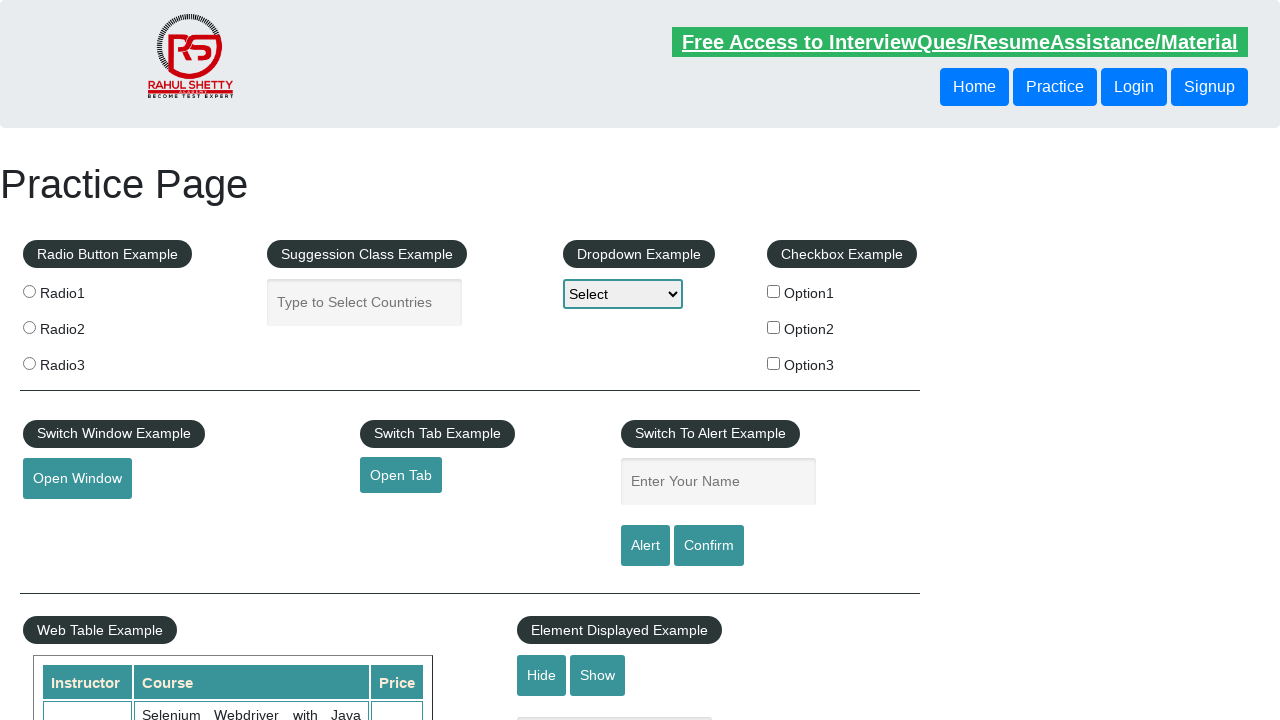

Checked initial state of checkbox #checkBoxOption1
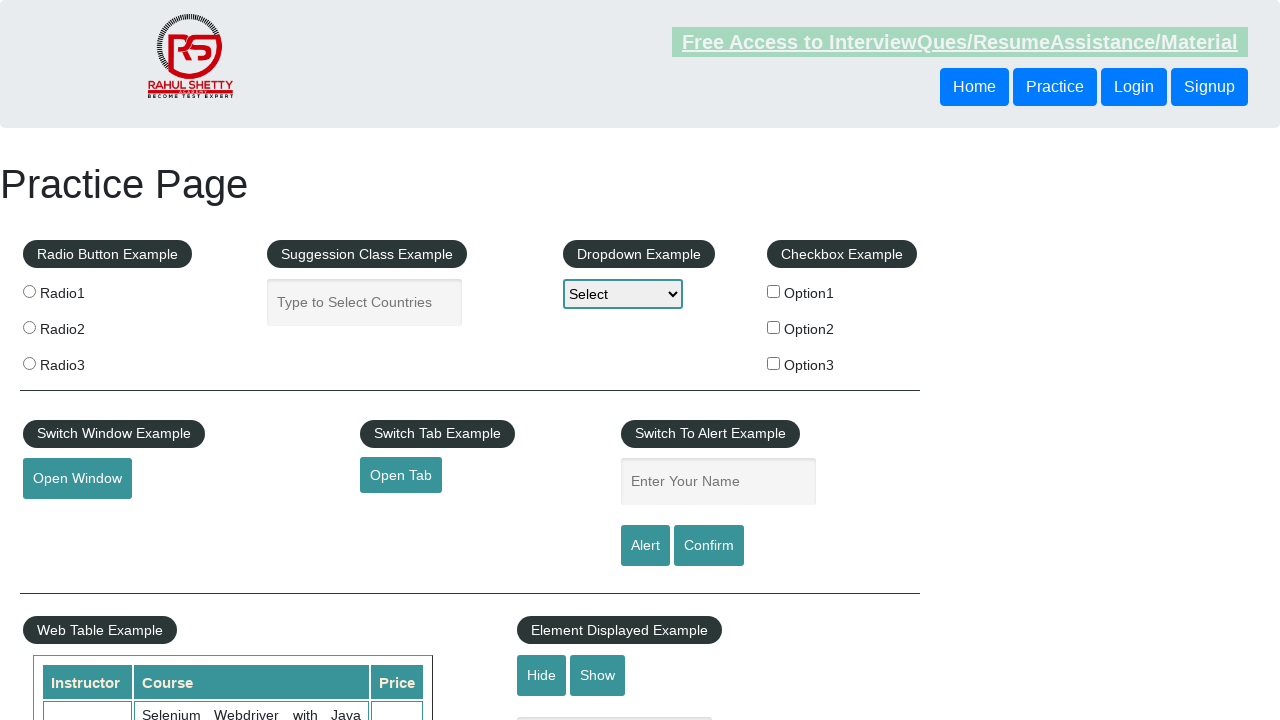

Clicked checkbox #checkBoxOption1 at (774, 291) on #checkBoxOption1
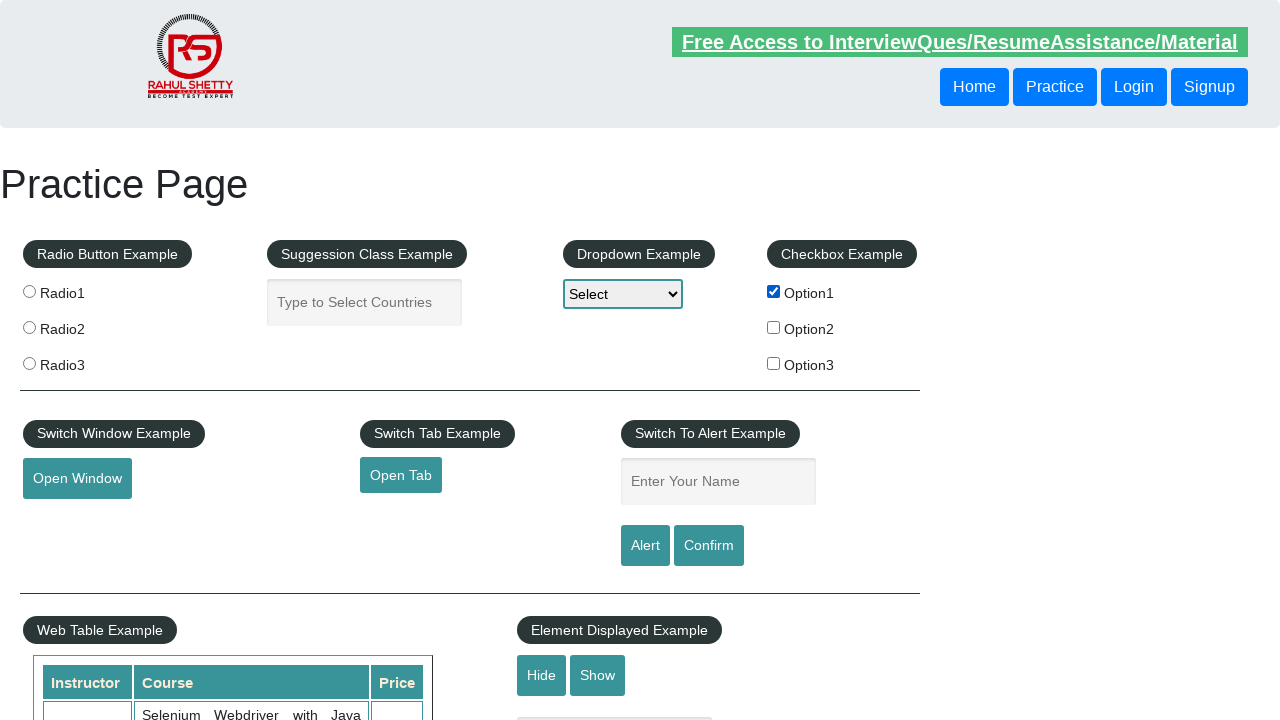

Counted total checkboxes on page: 3
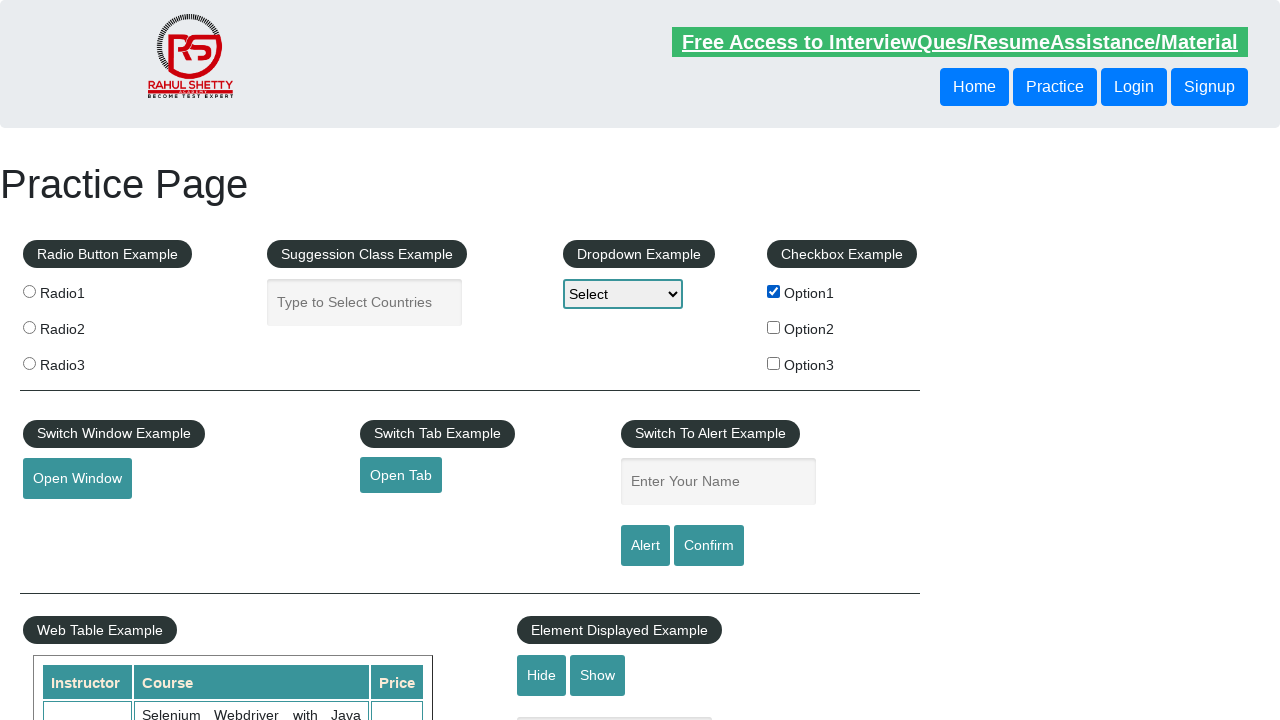

Selected dropdown option by index 2 on select#dropdown-class-example
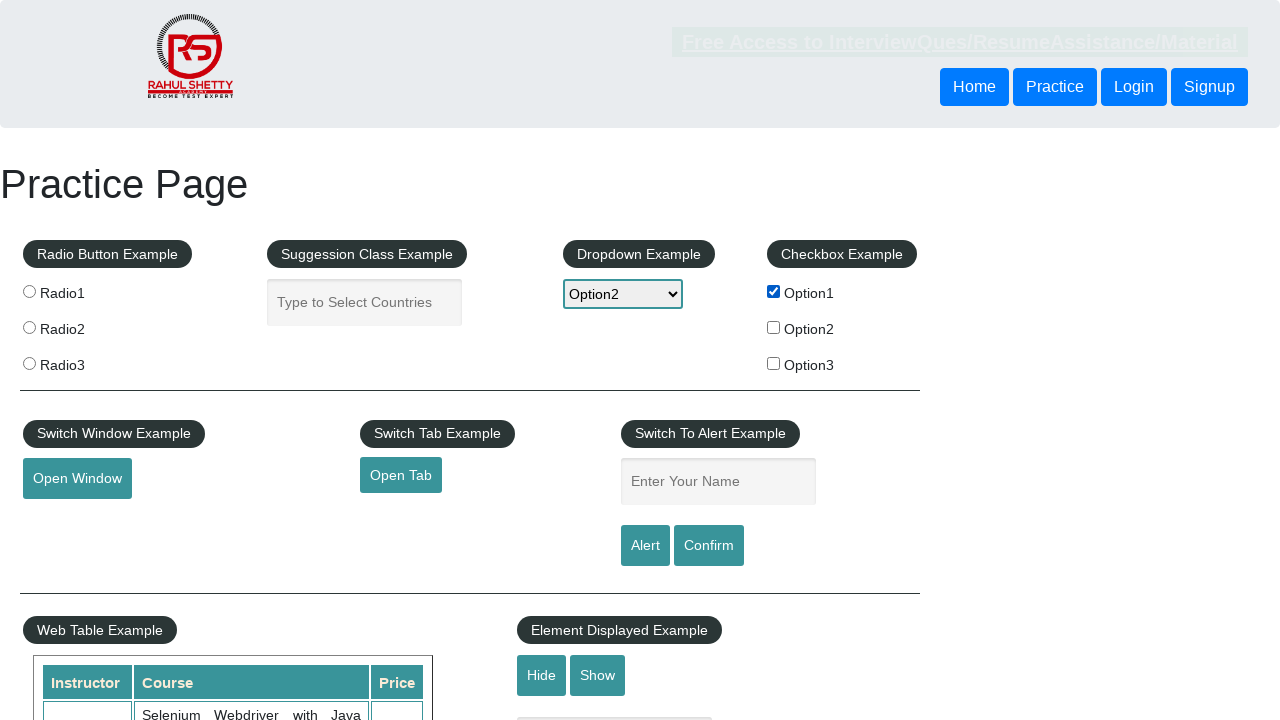

Selected dropdown option by value 'option1' on select#dropdown-class-example
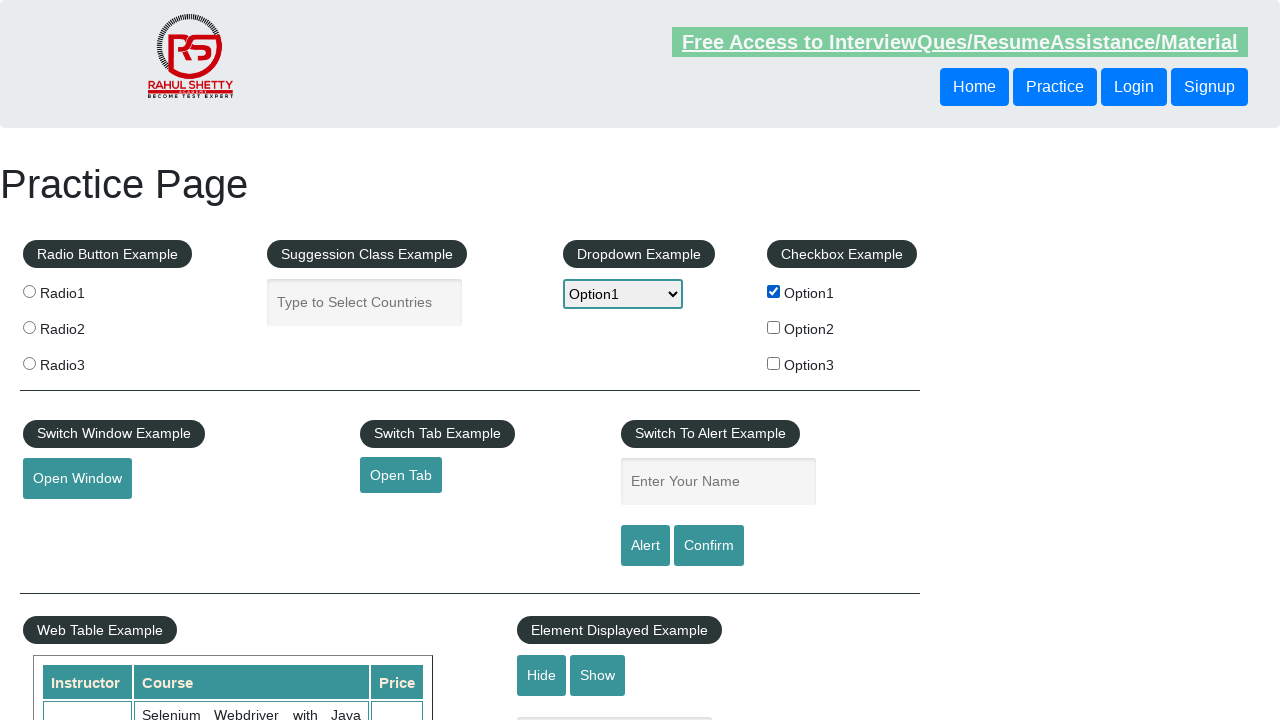

Selected dropdown option by label 'Option3' on select#dropdown-class-example
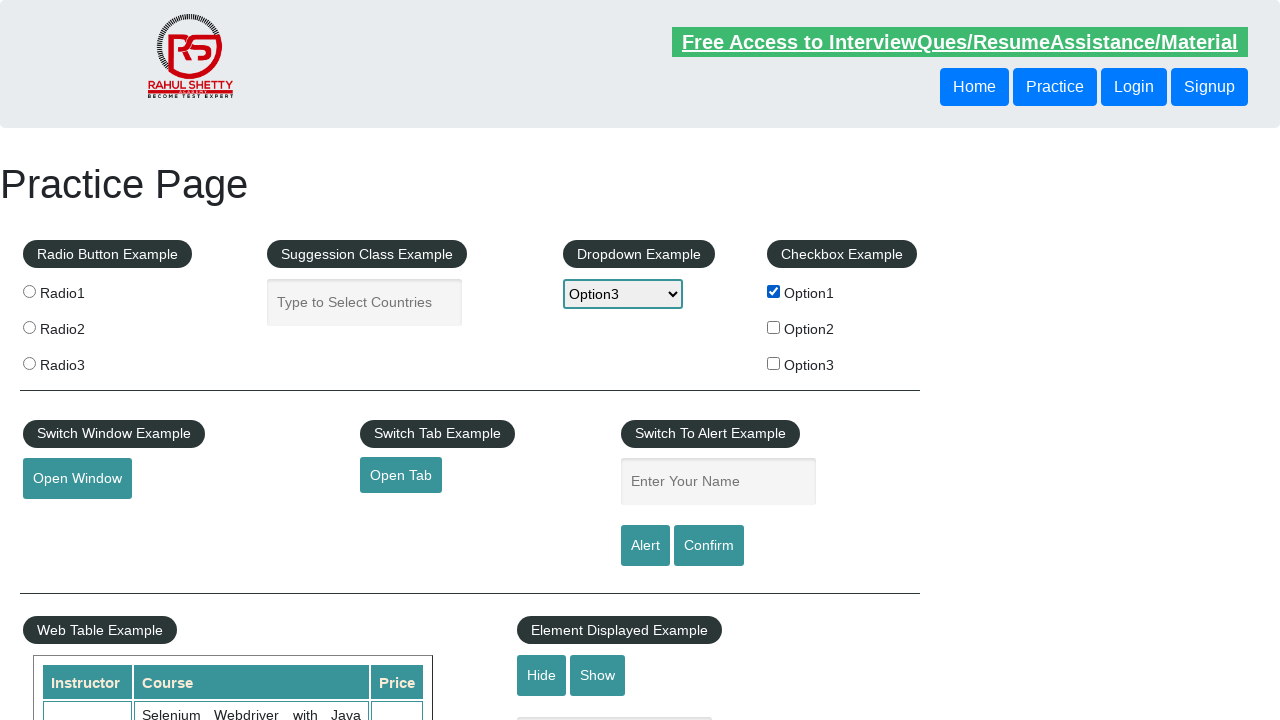

Clicked autocomplete field #autocomplete at (365, 302) on #autocomplete
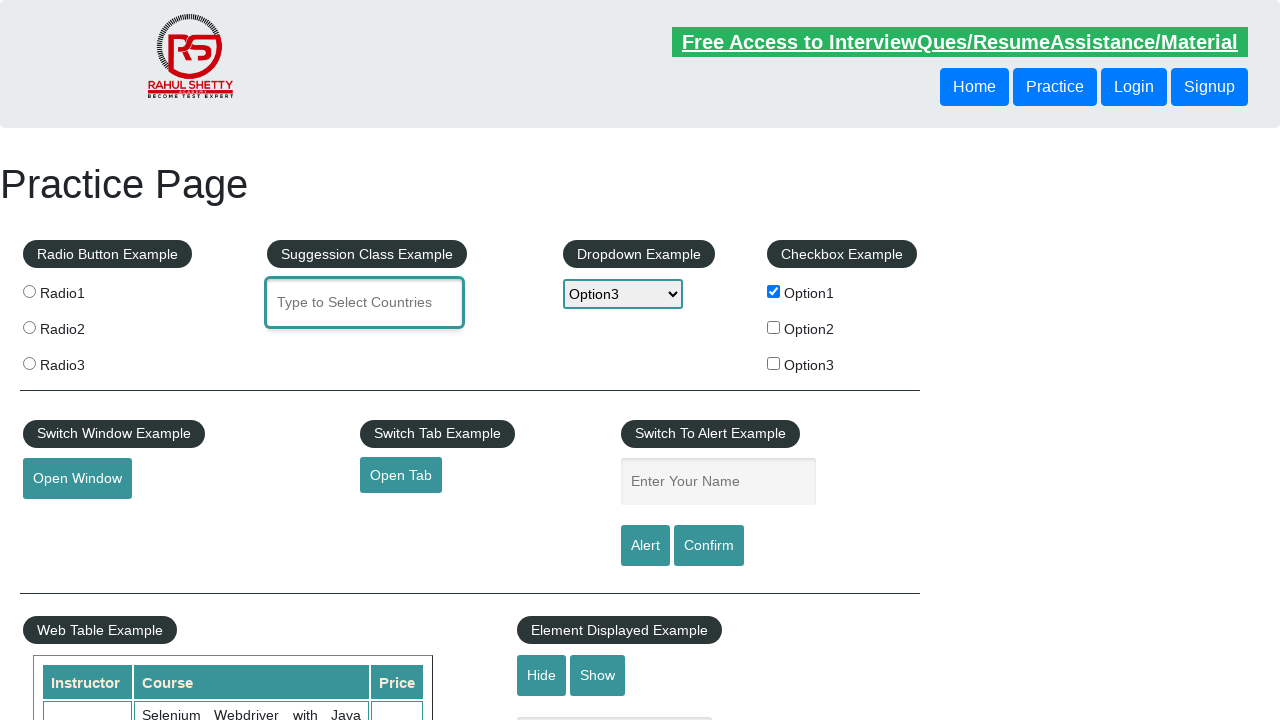

Filled autocomplete field with 'Bra' on #autocomplete
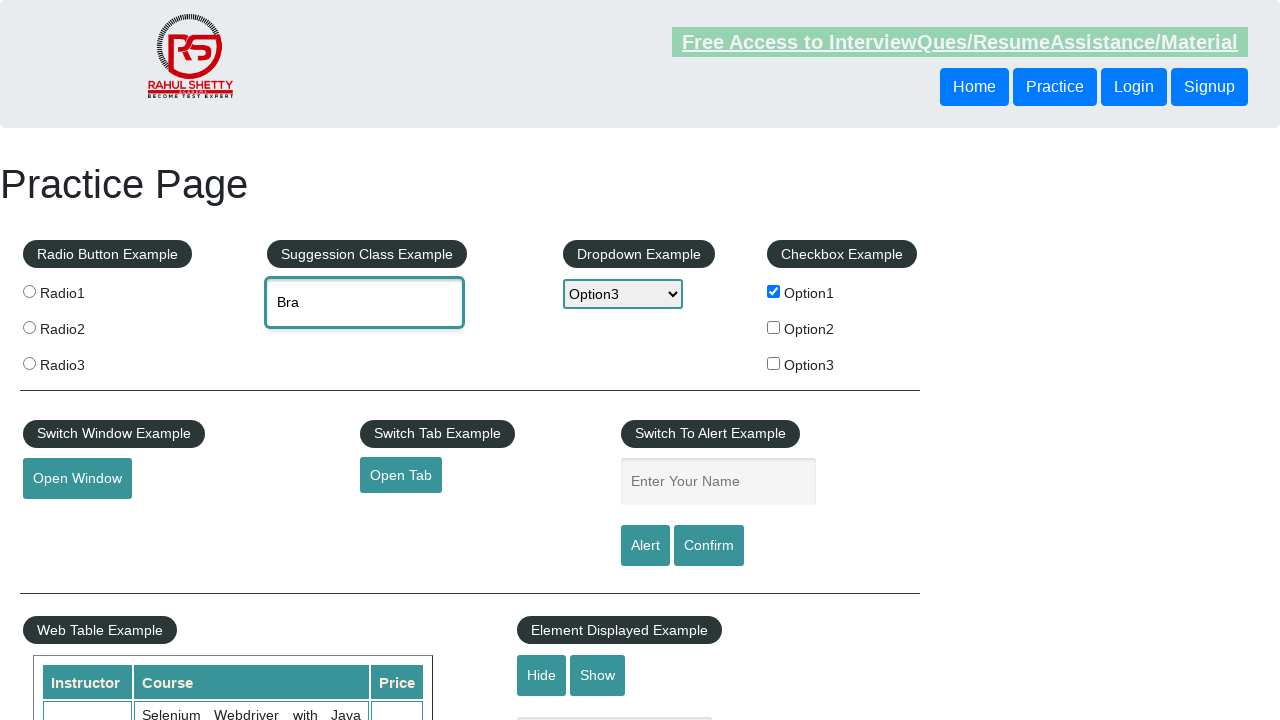

Autocomplete suggestions appeared
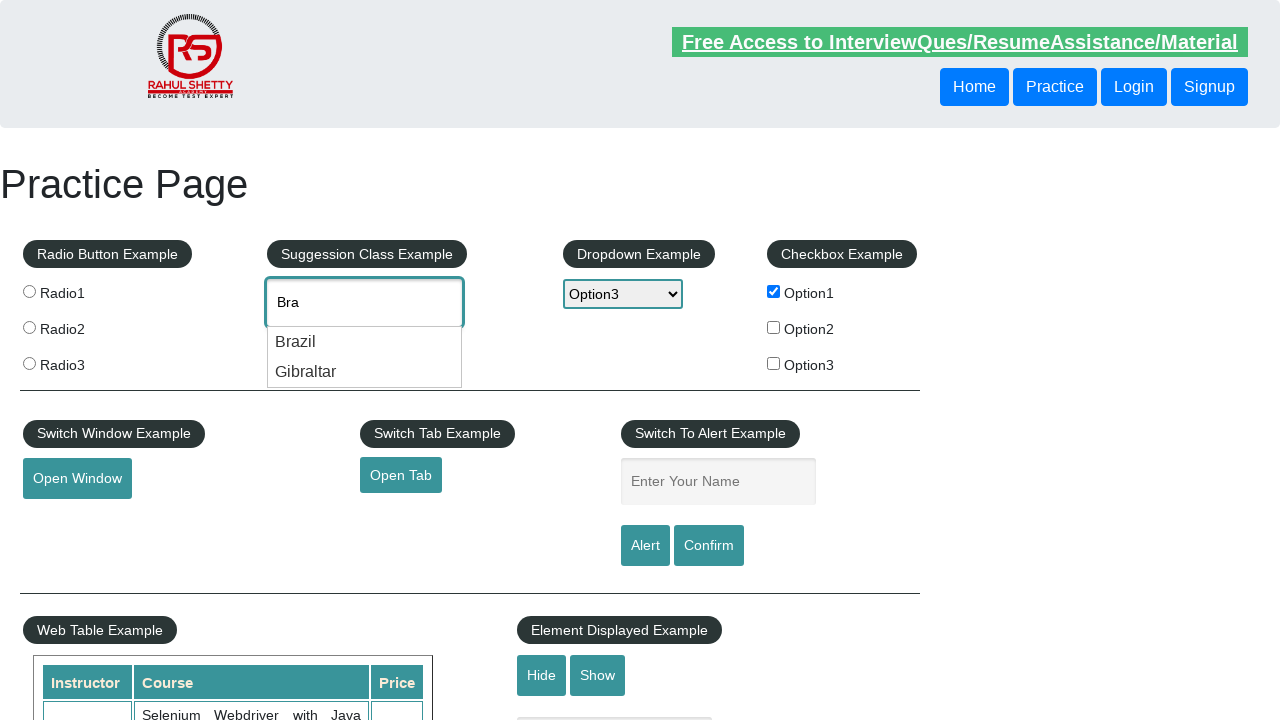

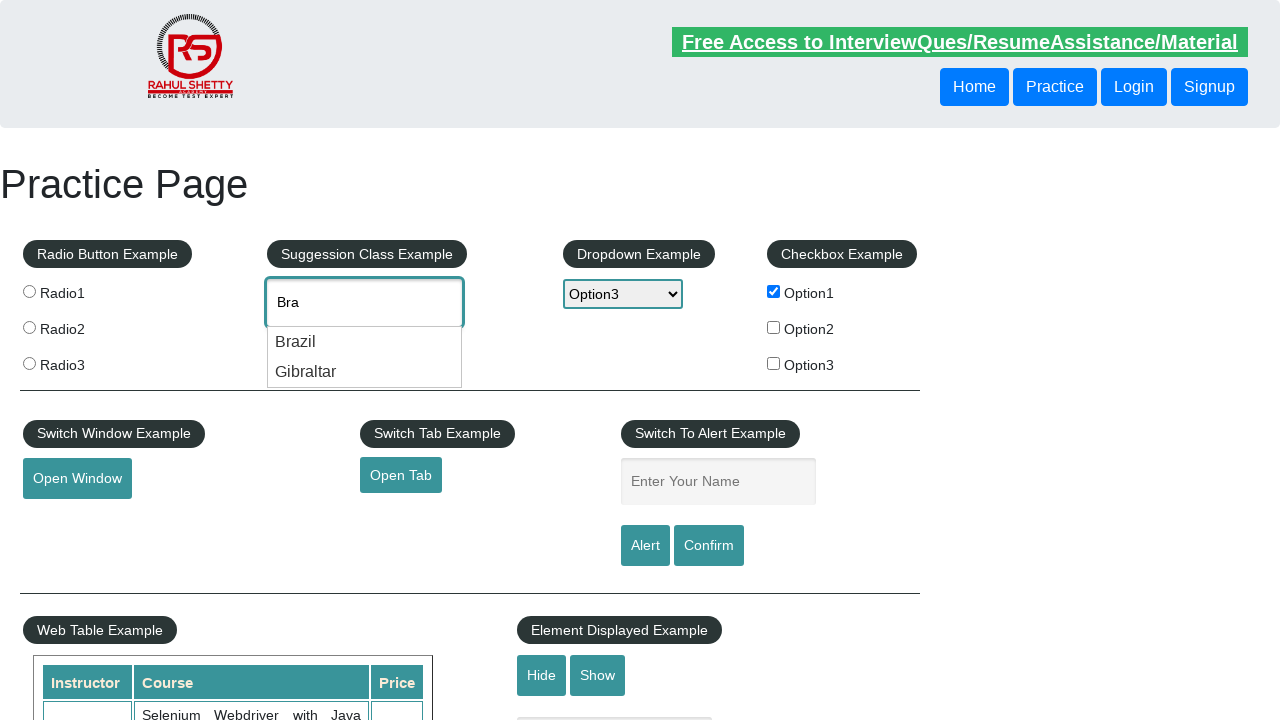